Navigates to Swiss Life homepage and verifies the page loads by checking the title

Starting URL: https://www.swisslife.com/

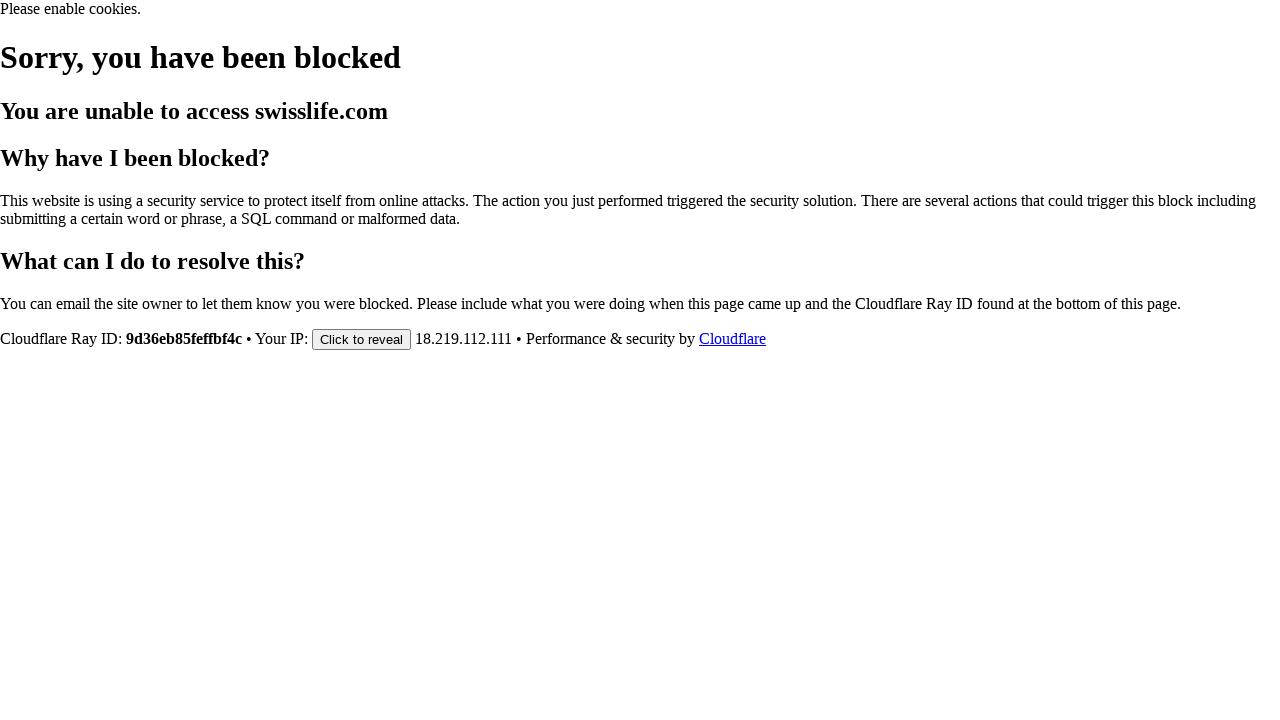

Navigated to Swiss Life homepage
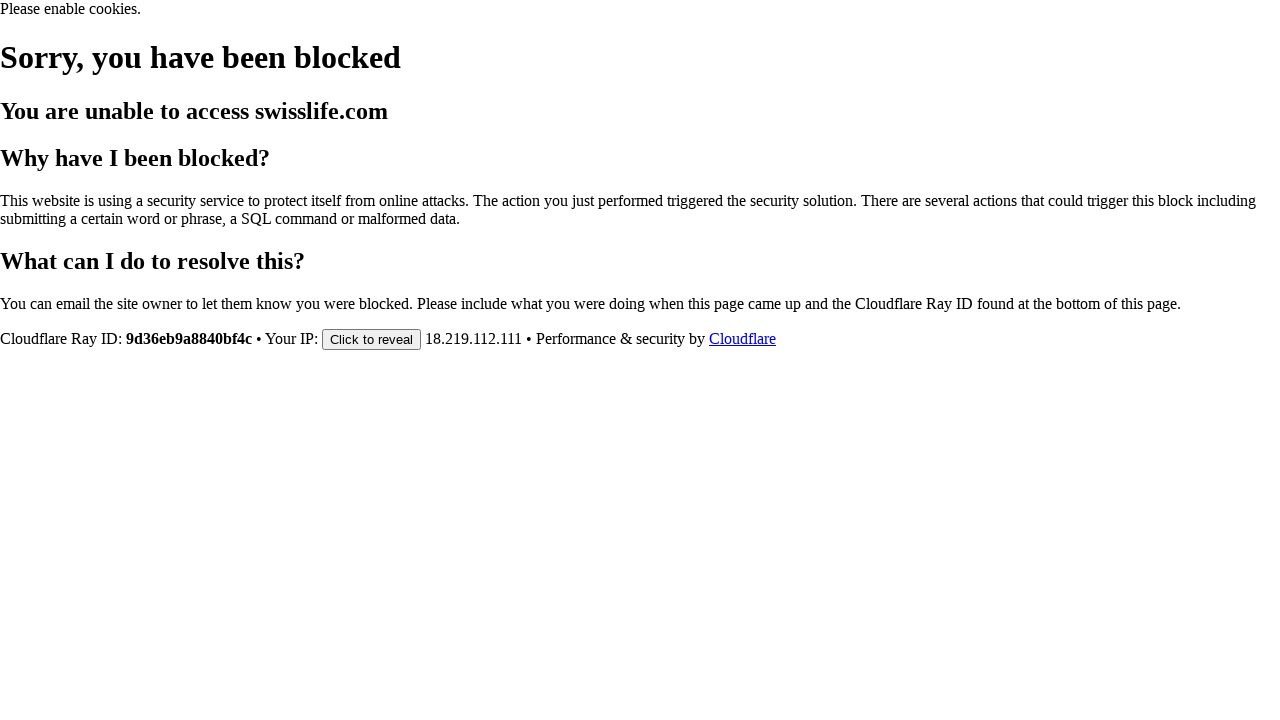

Retrieved page title: Attention Required! | Cloudflare
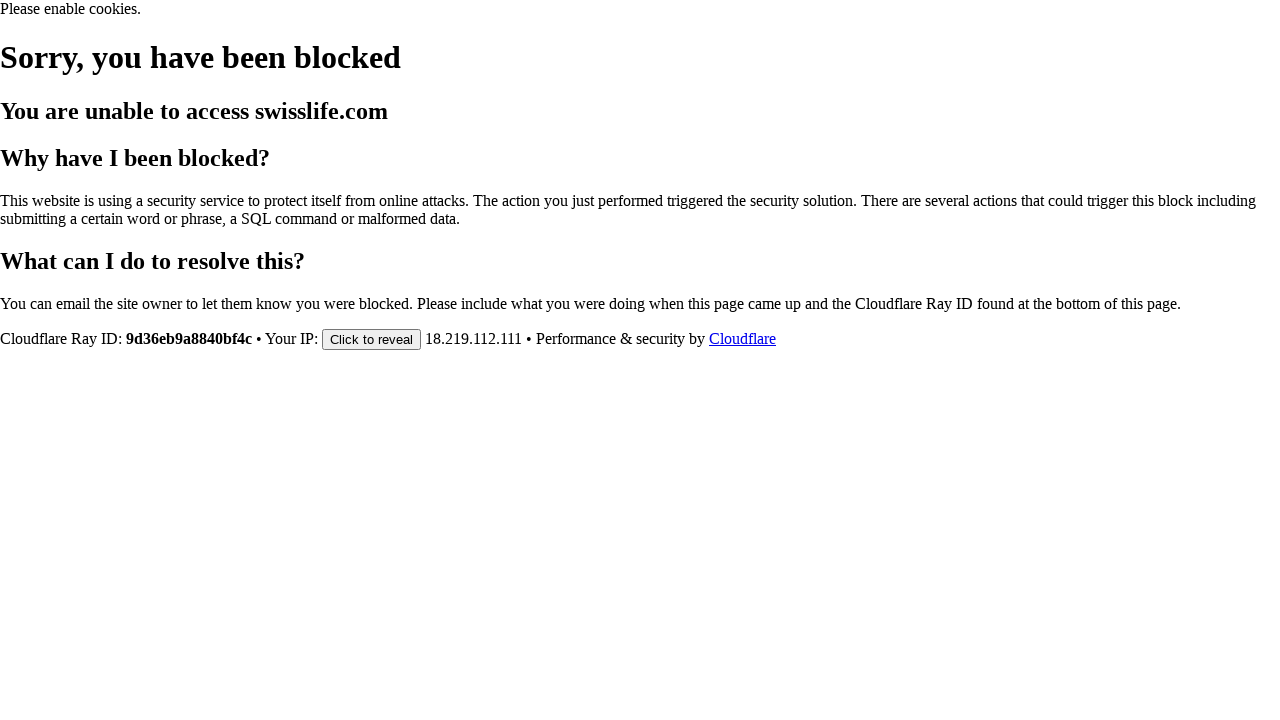

Printed page title to console
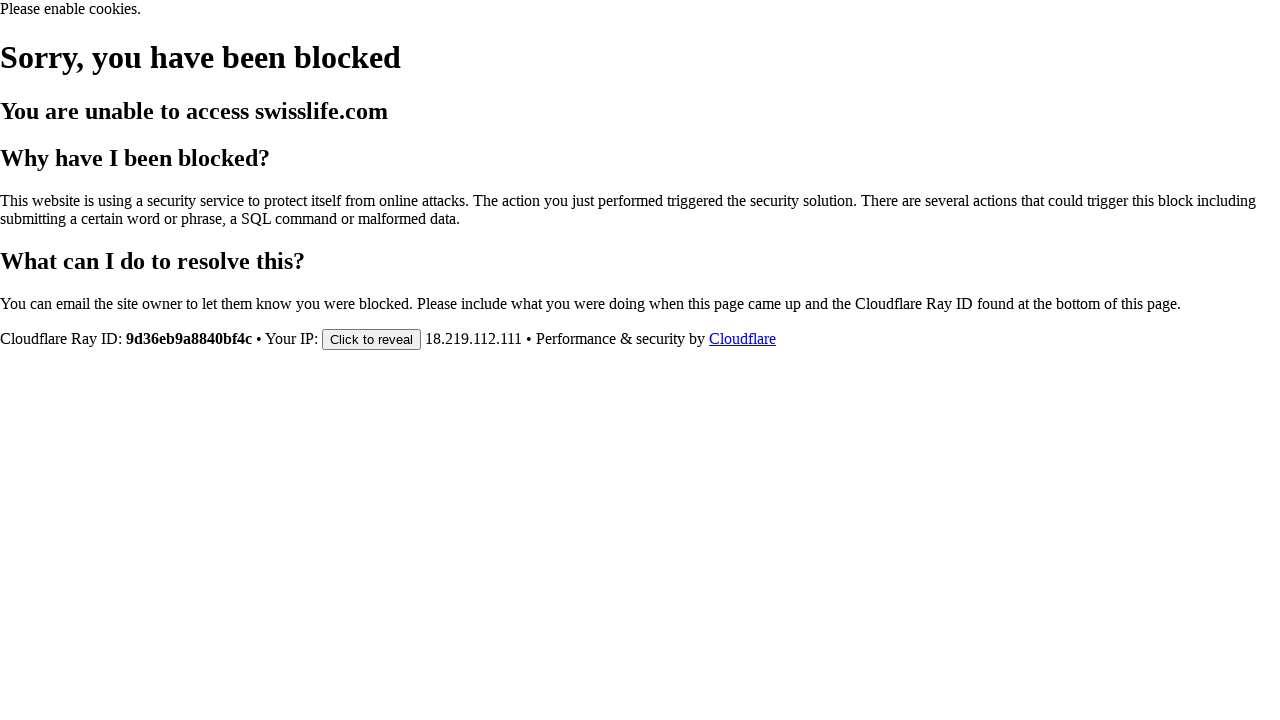

Verified page title is not empty
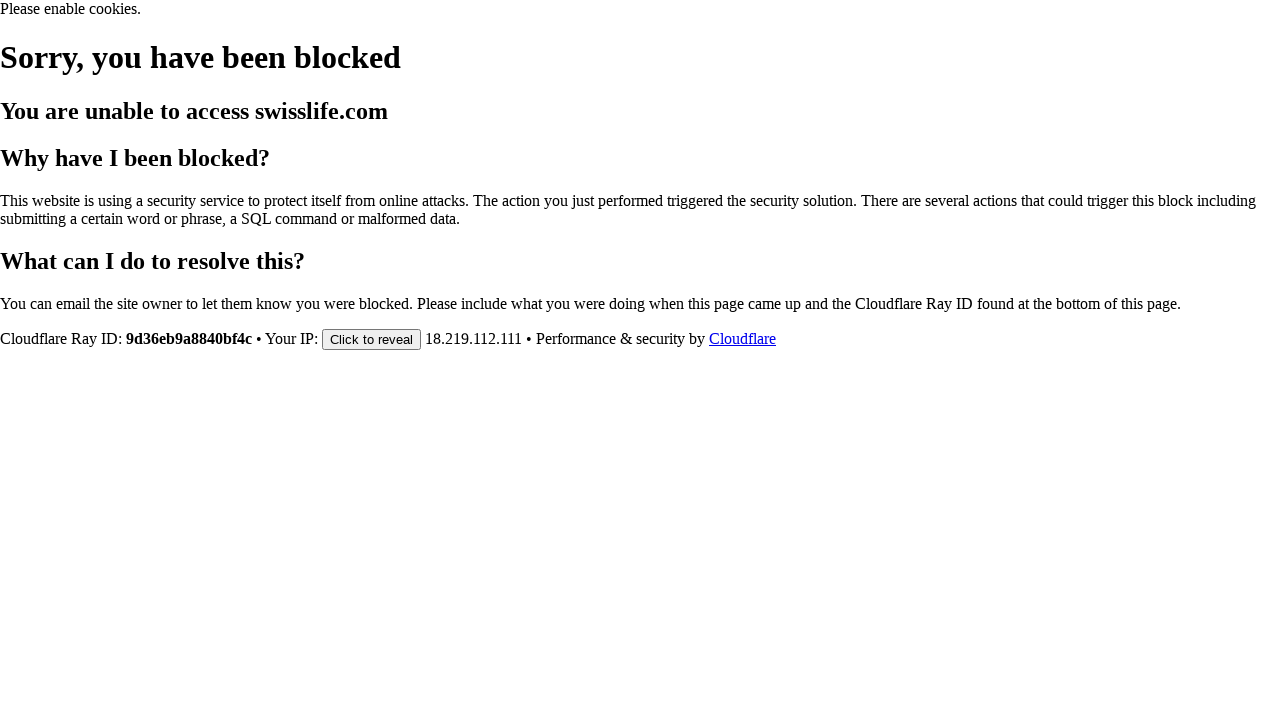

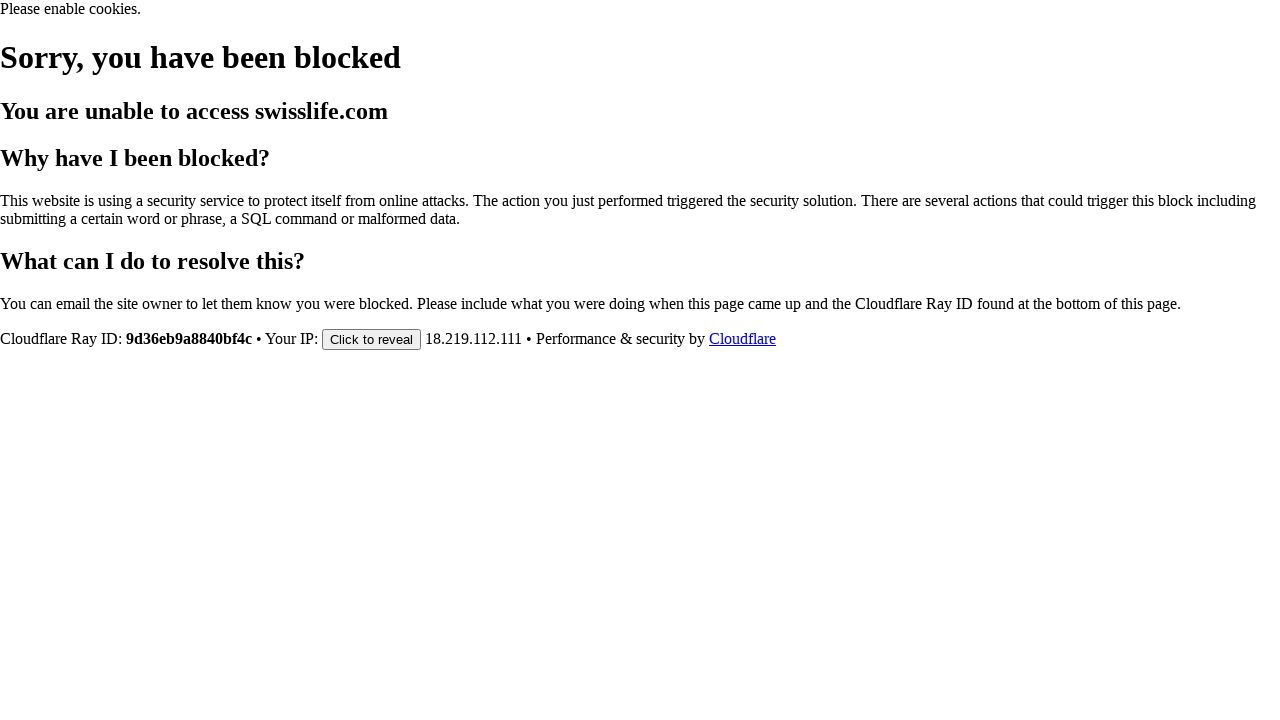